Opens the OrangeHRM demo site and verifies the page loads by maximizing the browser window

Starting URL: https://opensource-demo.orangehrmlive.com/

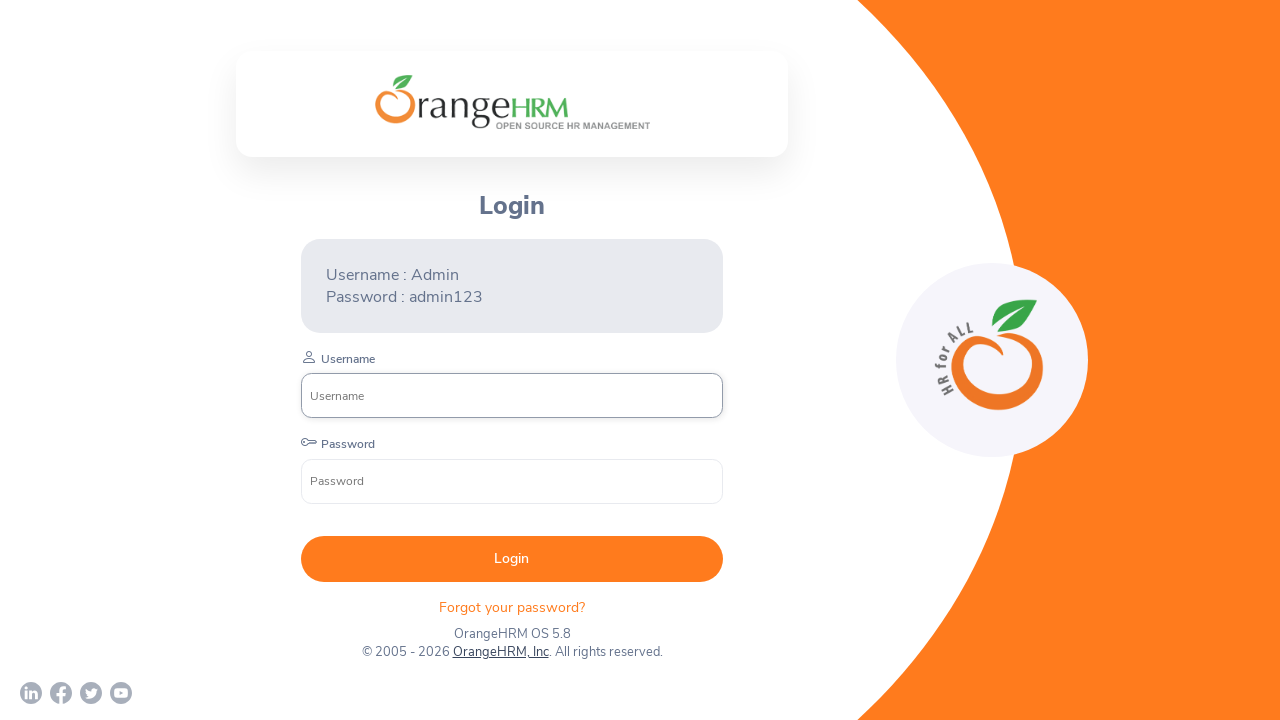

Page loaded and DOM content is ready
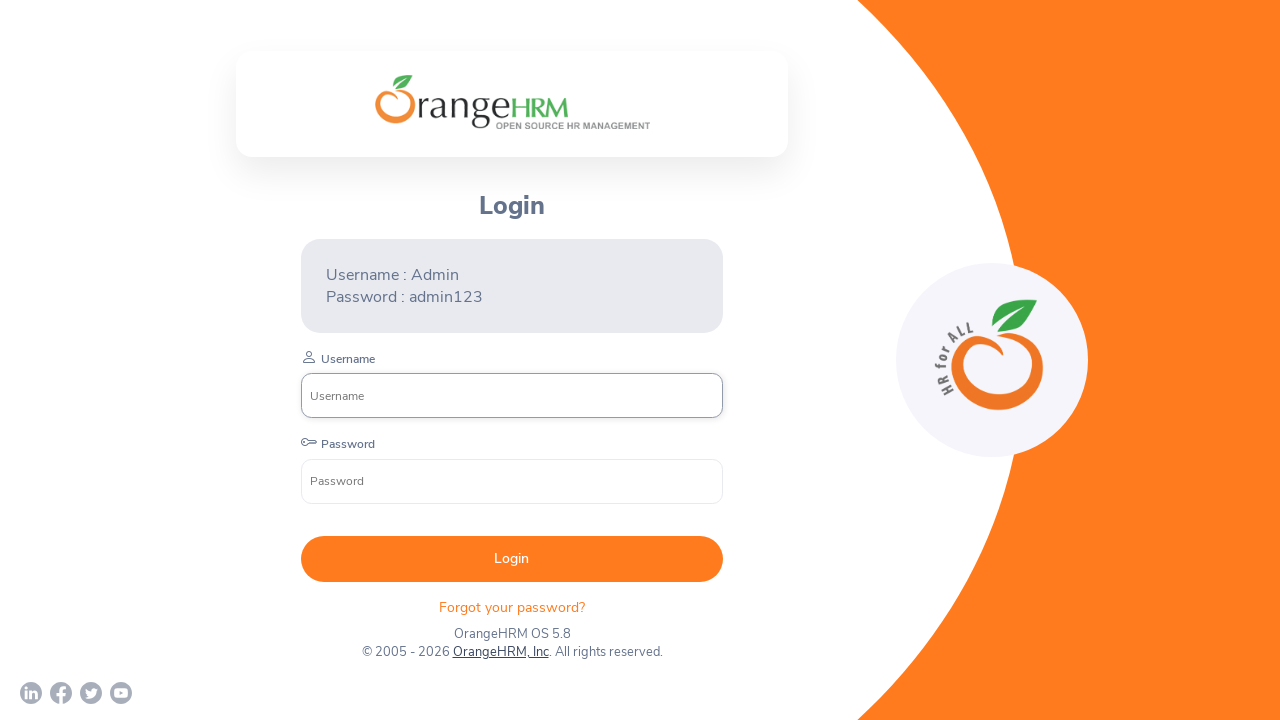

Username input field is visible on OrangeHRM login page
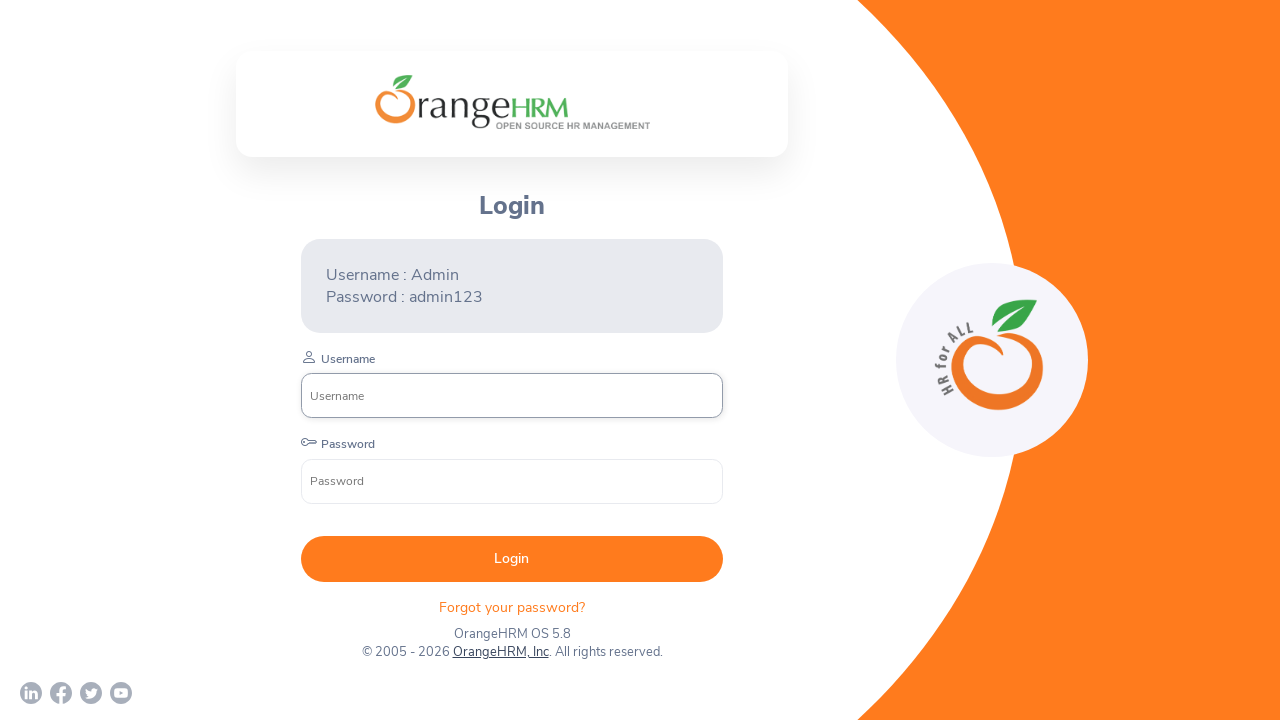

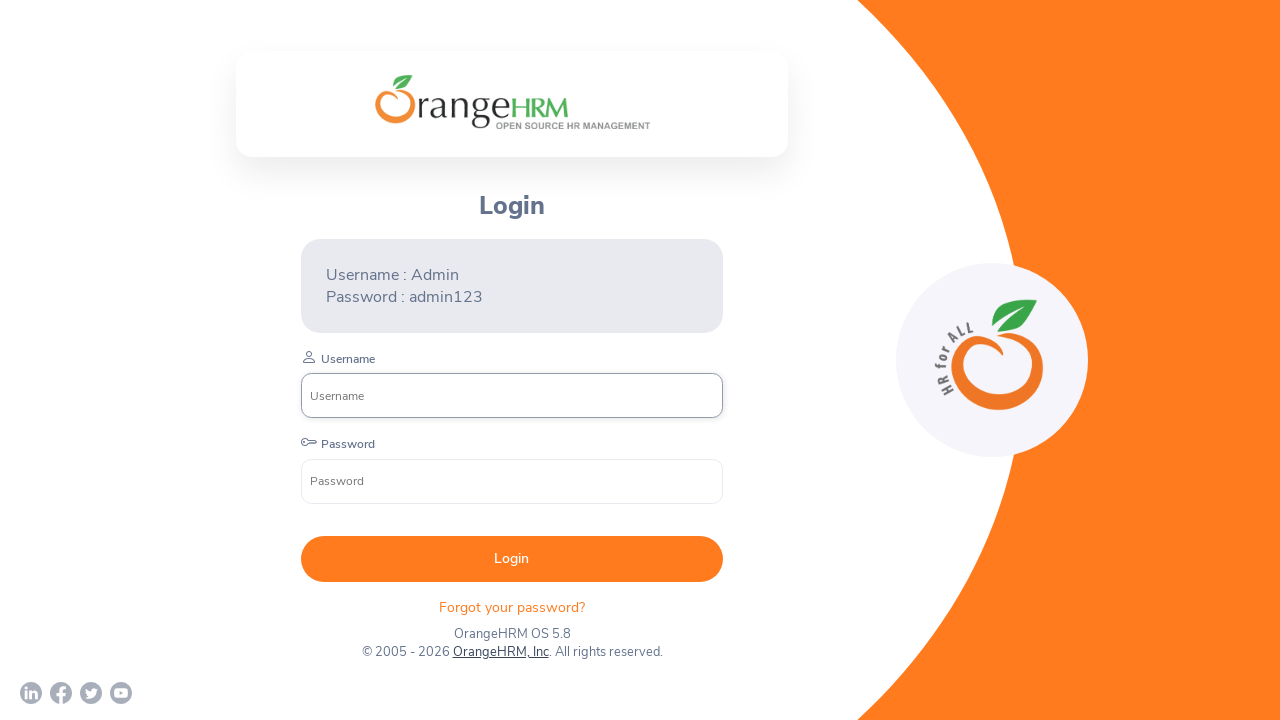